Tests dynamic loading with a 3-second wait (less than required), clicking start button and verifying if text loads

Starting URL: https://automationfc.github.io/dynamic-loading/

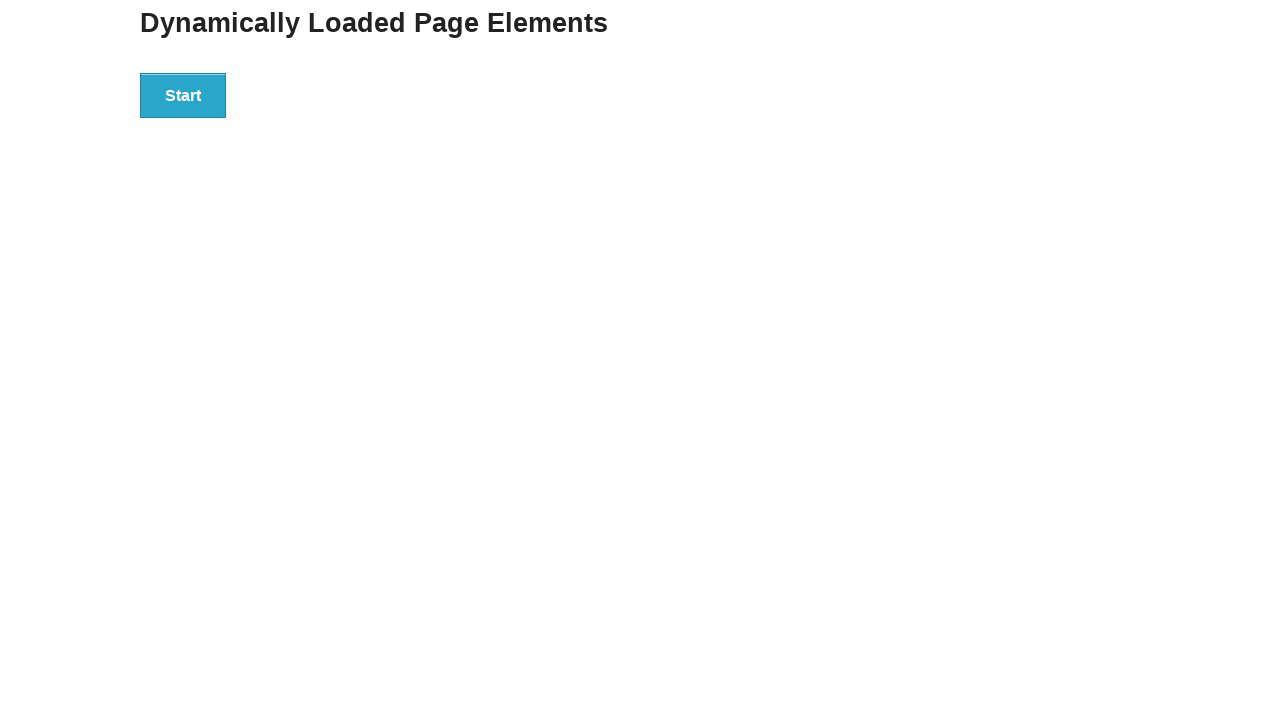

Clicked start button to trigger dynamic loading at (183, 95) on div#start button
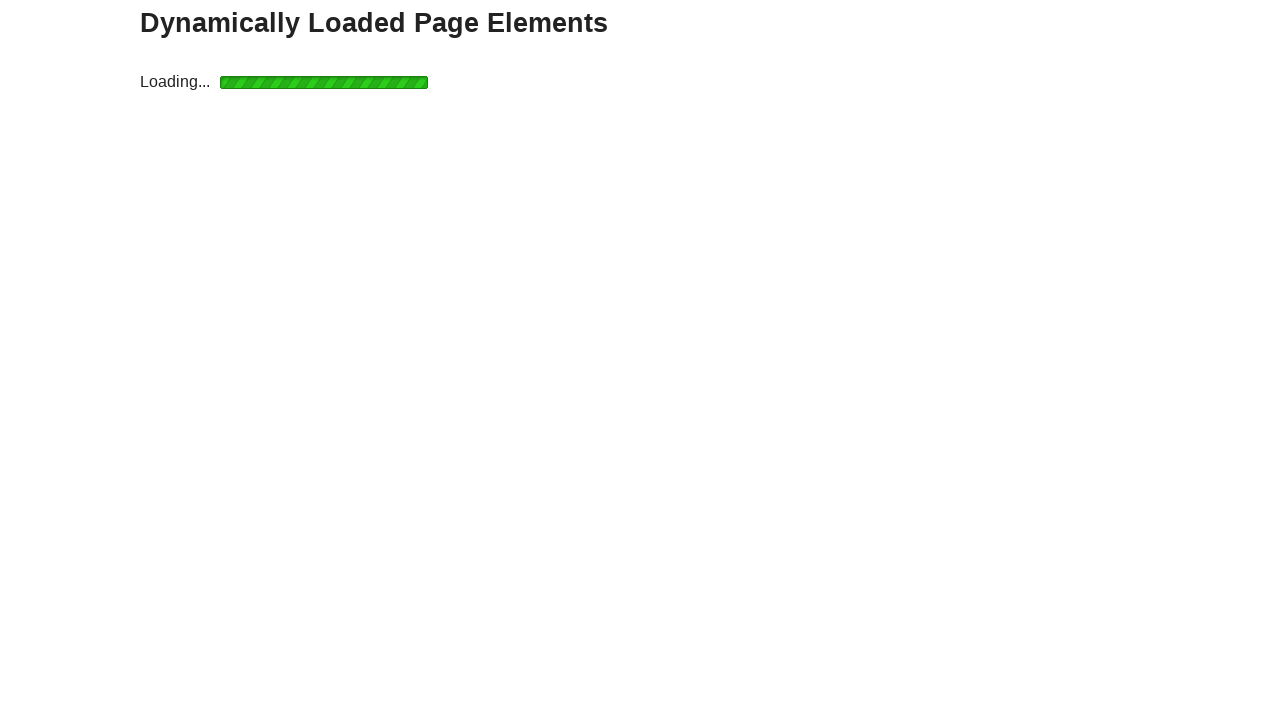

Waited for 3 seconds (less than required loading time)
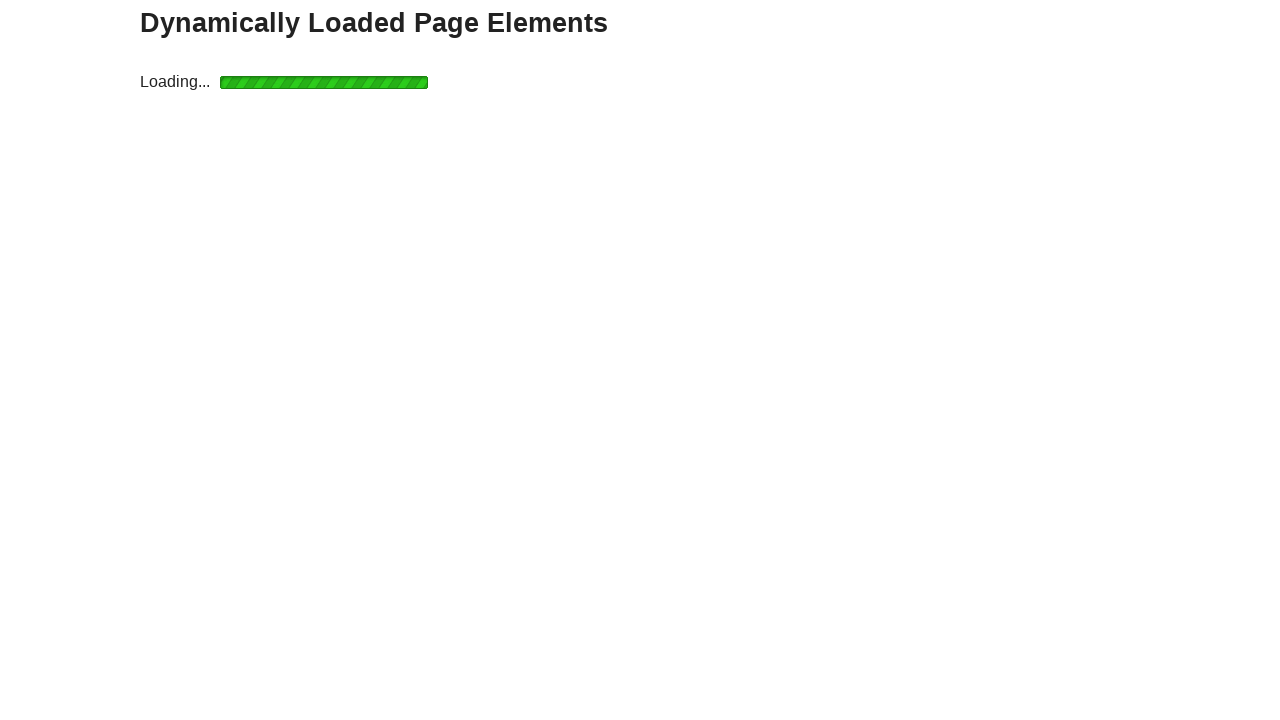

Verified that 'Hello World!' text is displayed (or assertion failed due to incomplete loading)
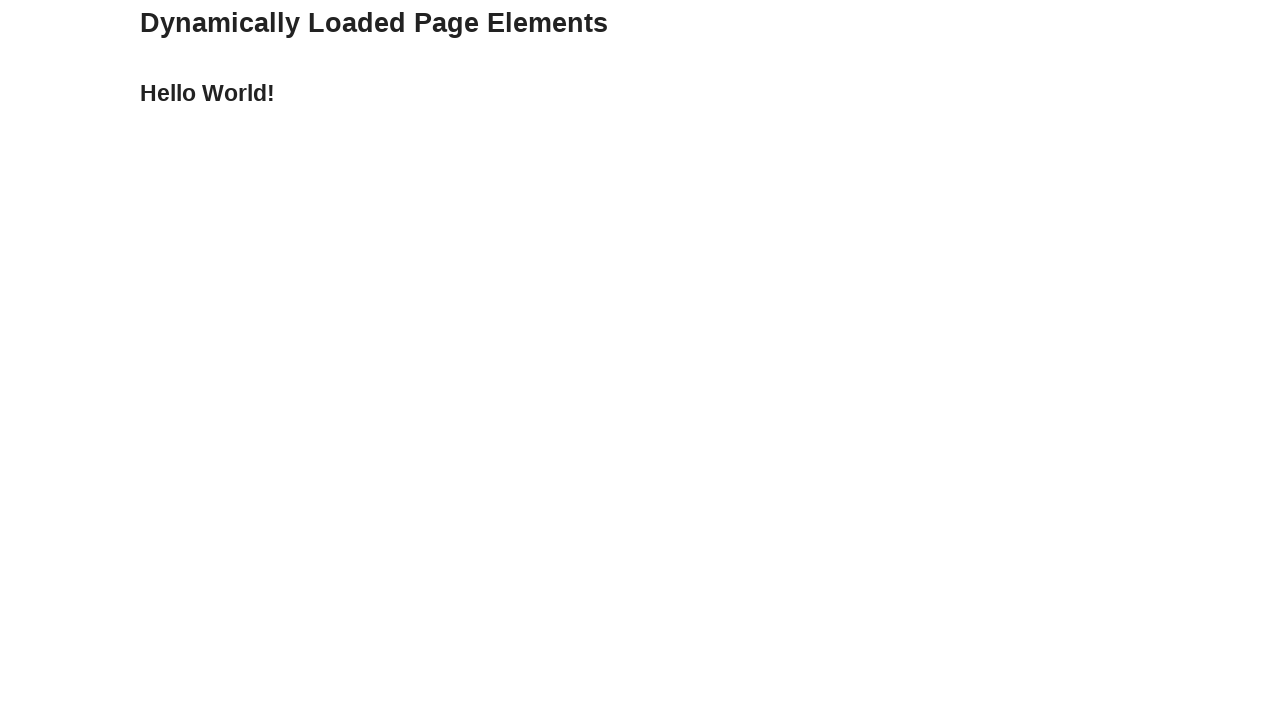

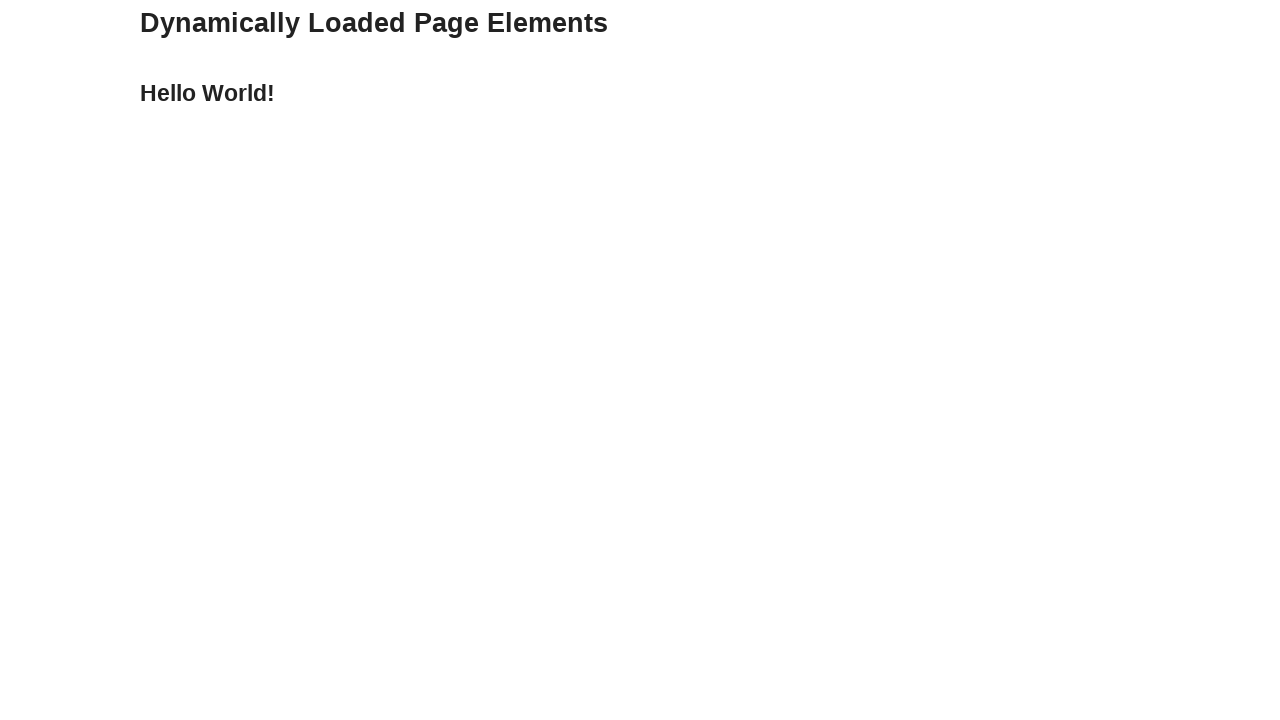